Loads the 2048 game page and waits for the gameboard to be displayed

Starting URL: https://4ark.me/2048/

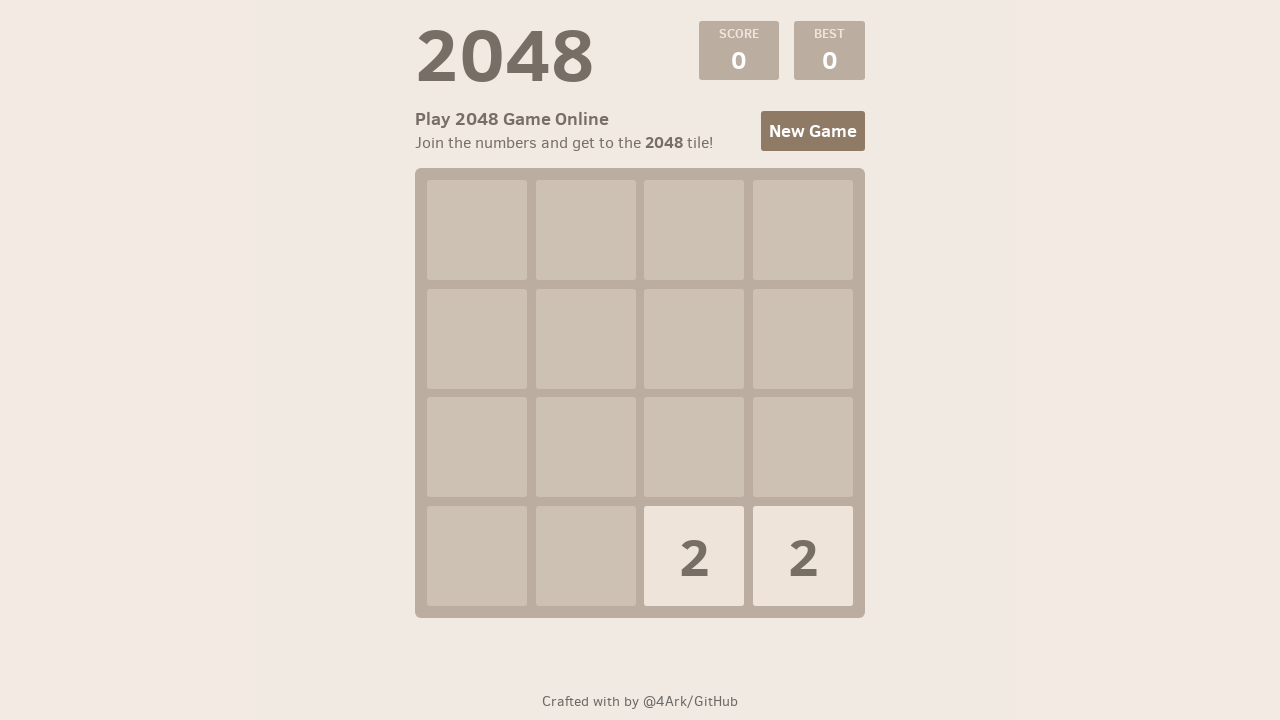

Navigated to 2048 game page
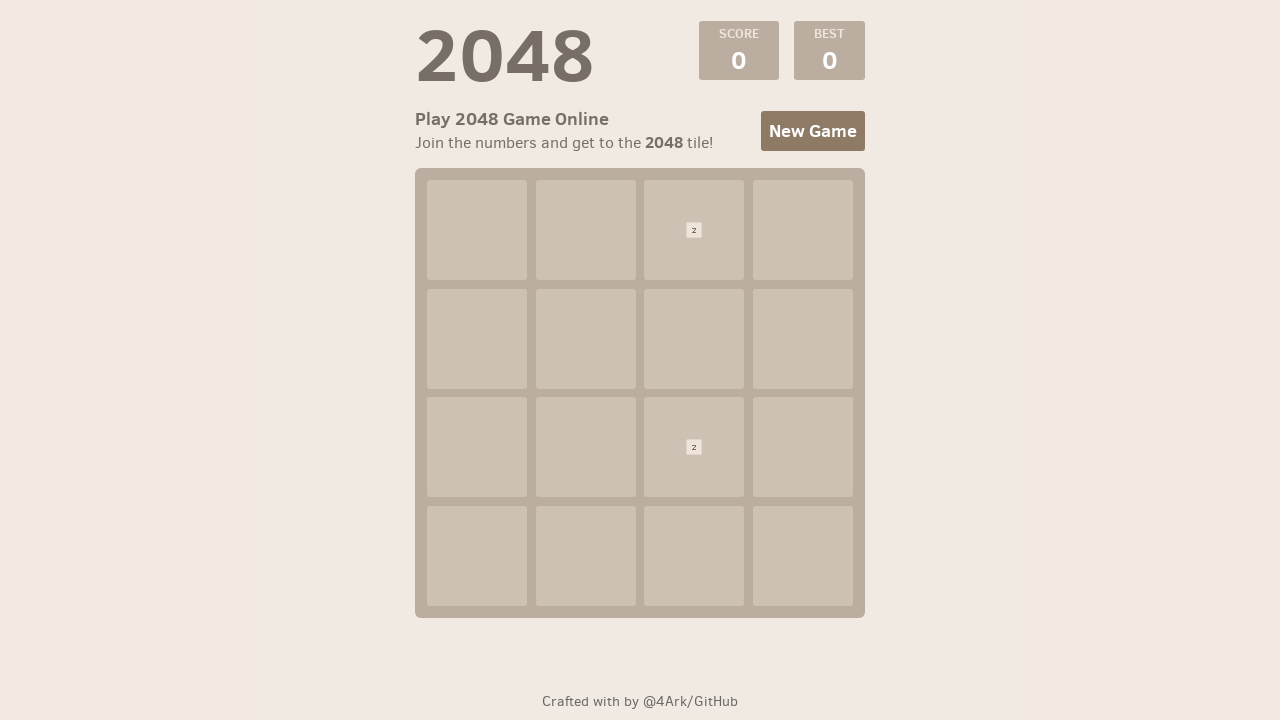

Page reached networkidle state - all network activity completed
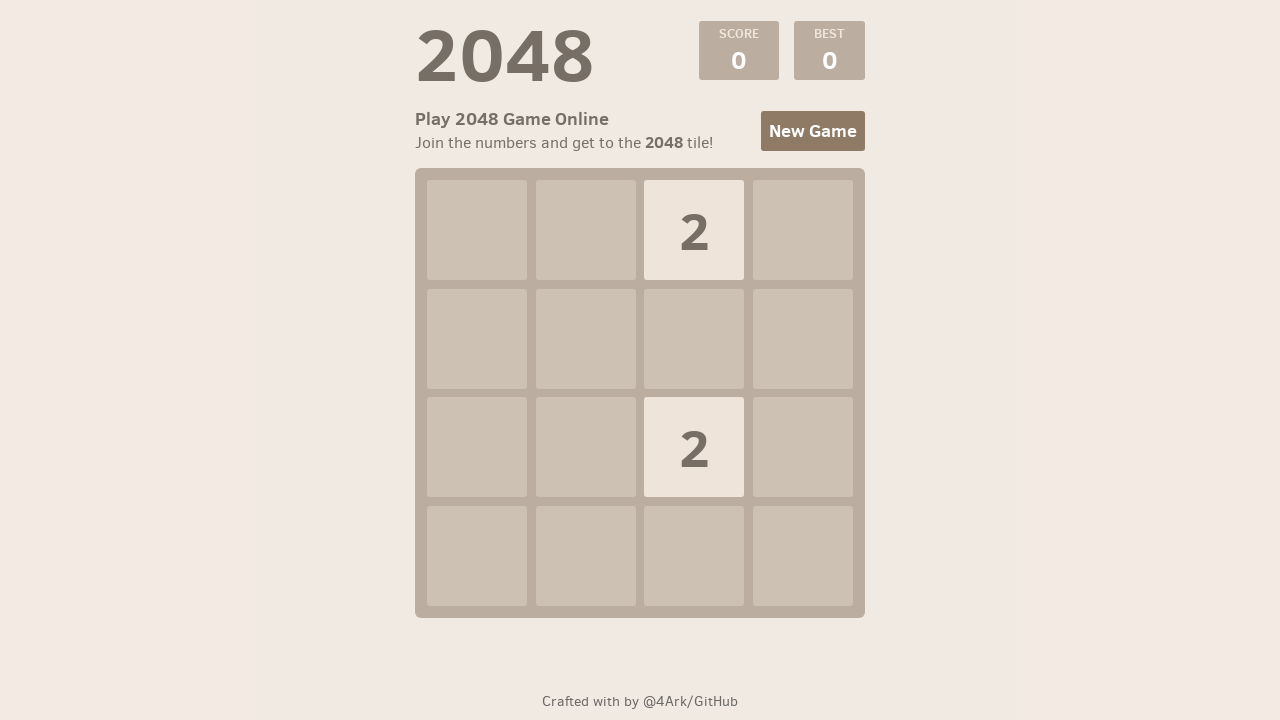

Game container element loaded and visible on the page
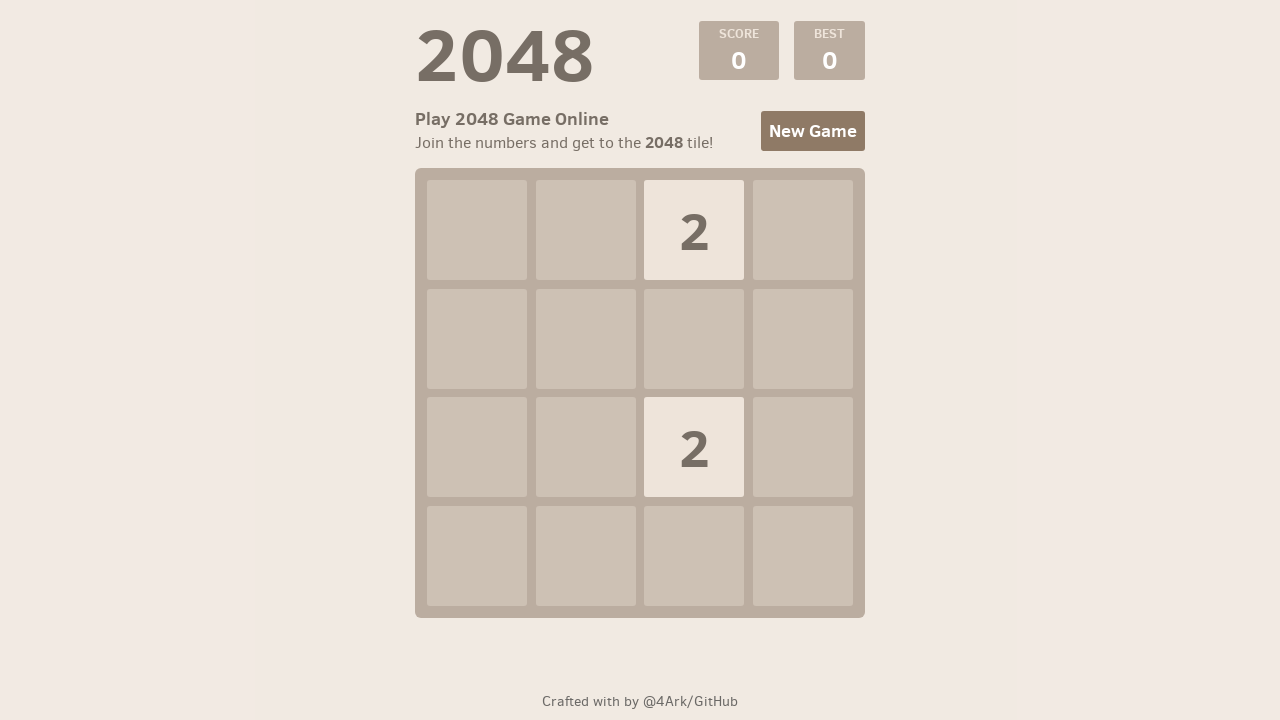

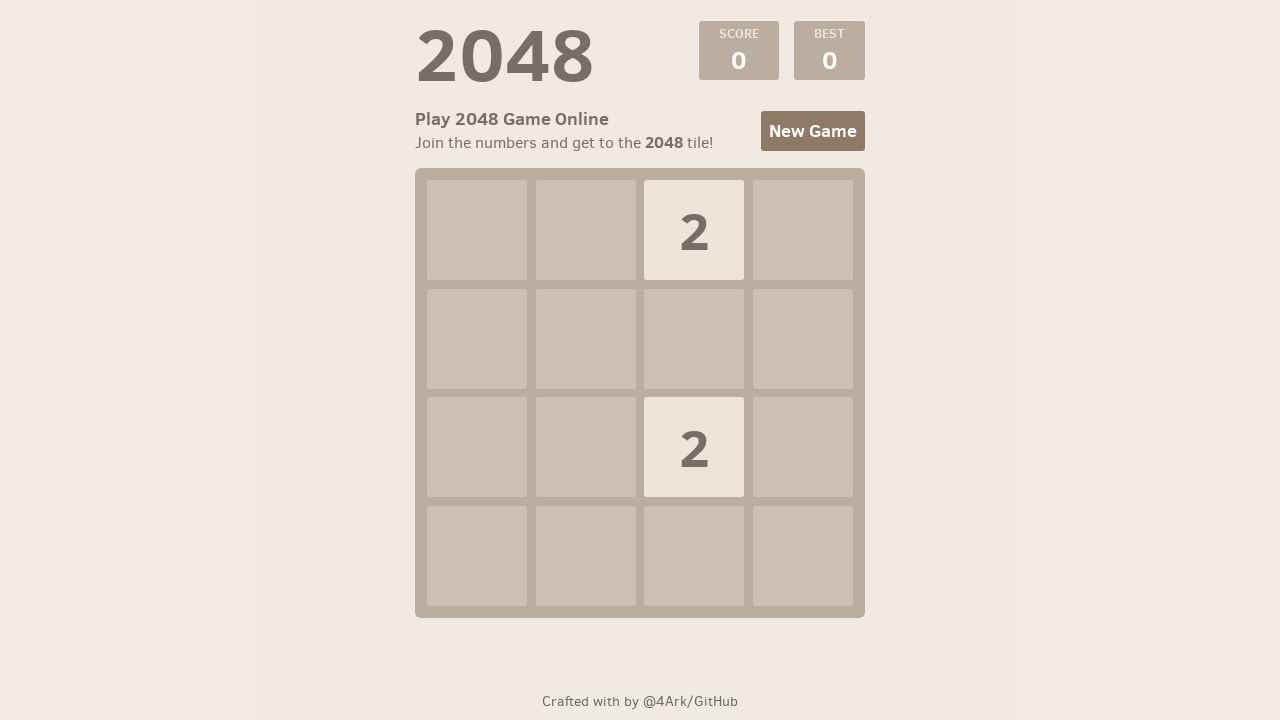